Tests clicking the Forbidden API link and verifies the response shows 403 Forbidden status

Starting URL: https://demoqa.com/elements

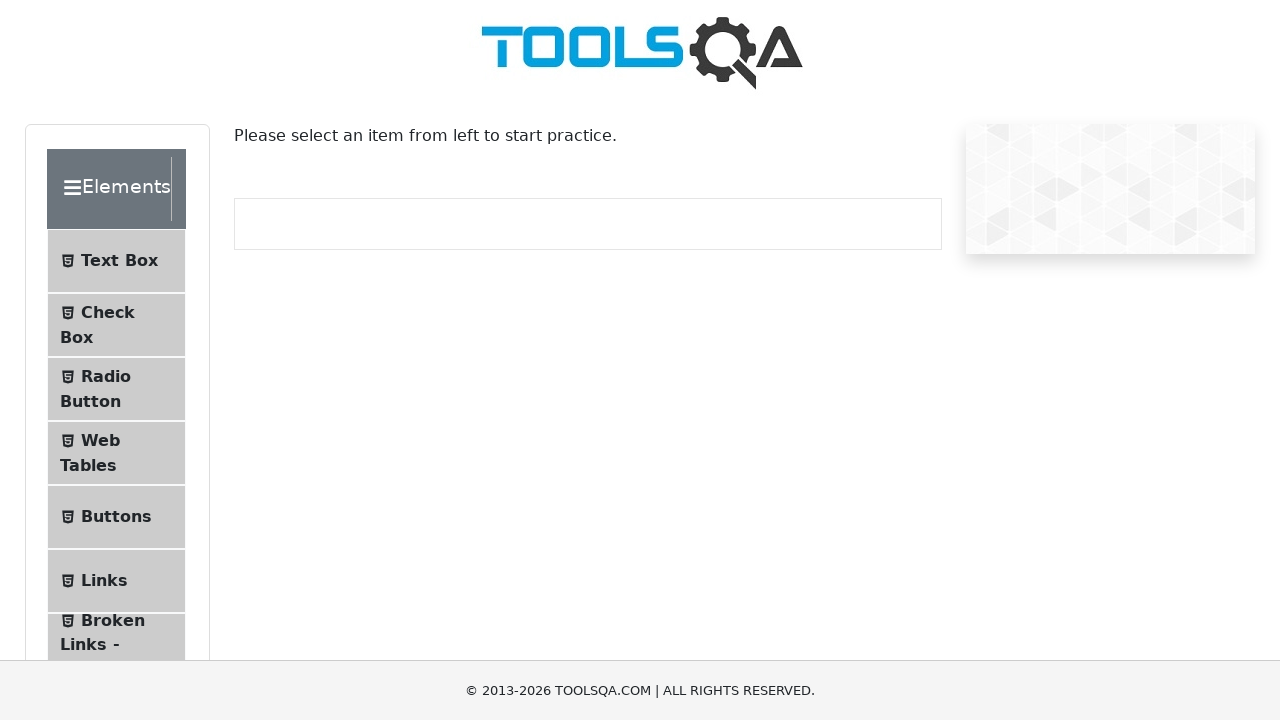

Scrolled Links menu item into view
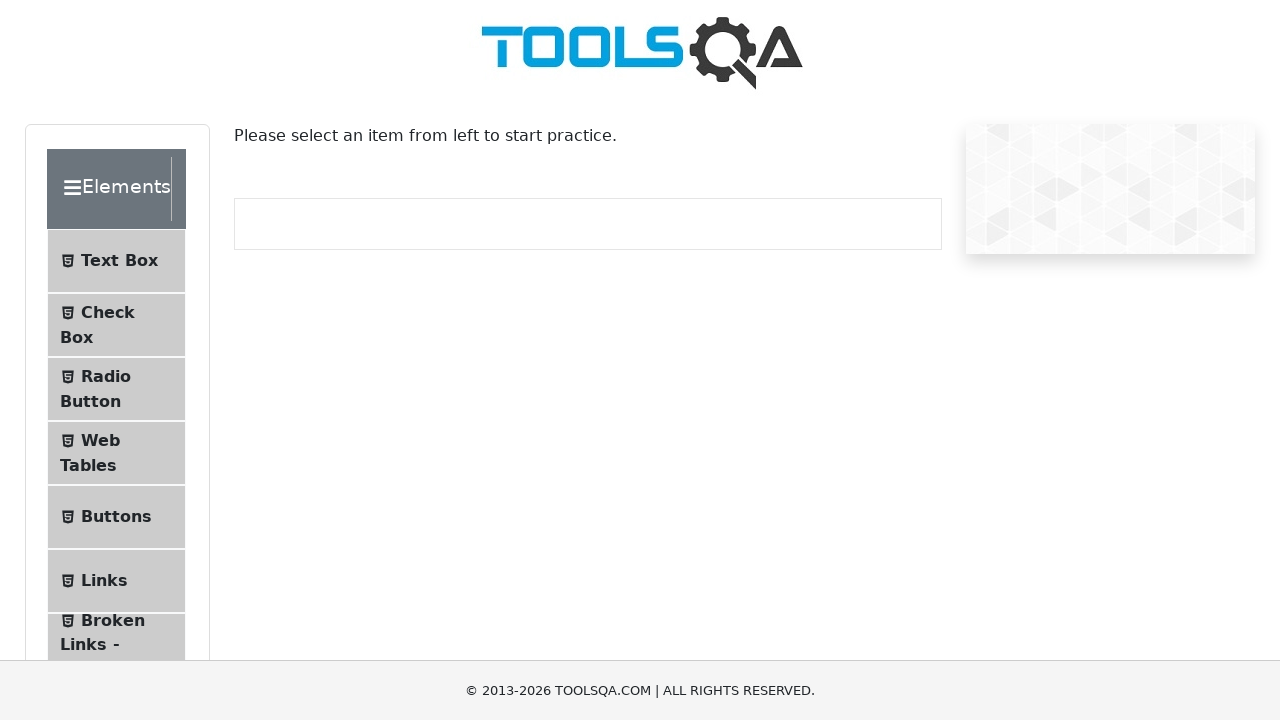

Clicked Links menu item at (104, 581) on xpath=//li[@id='item-5']//span[text()='Links']
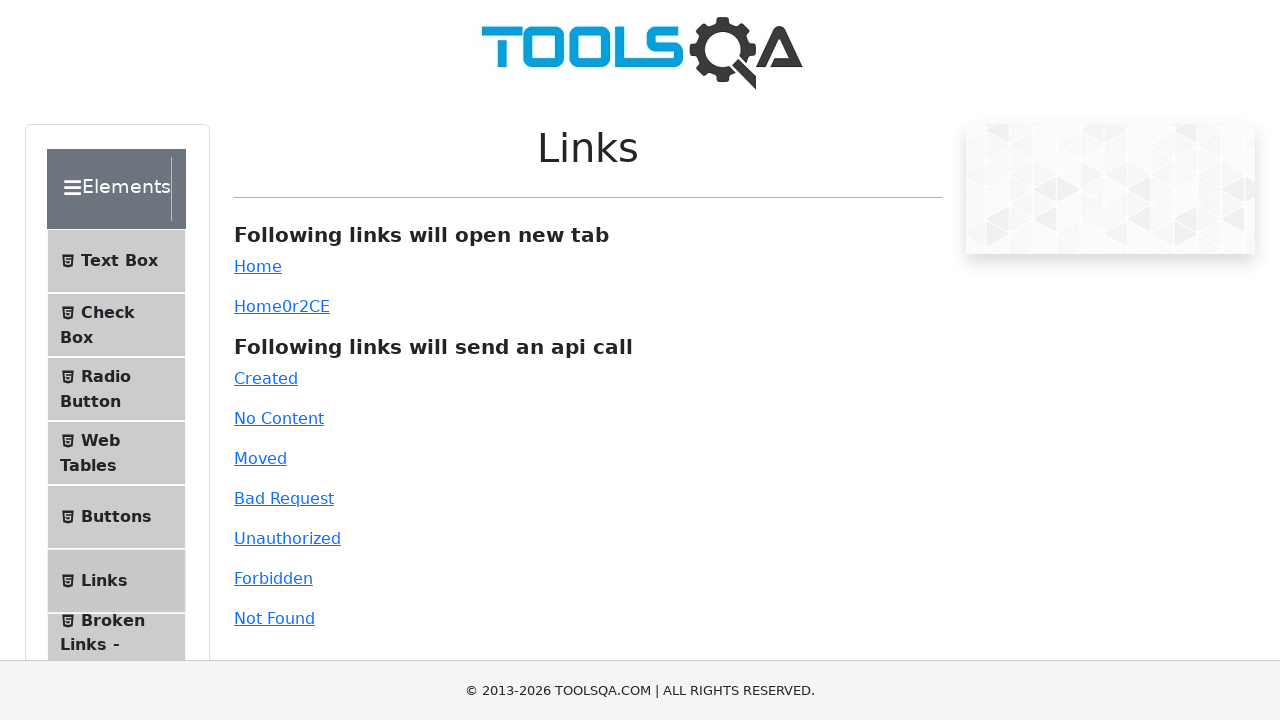

Clicked Forbidden API link at (273, 578) on xpath=//a[@id='forbidden']
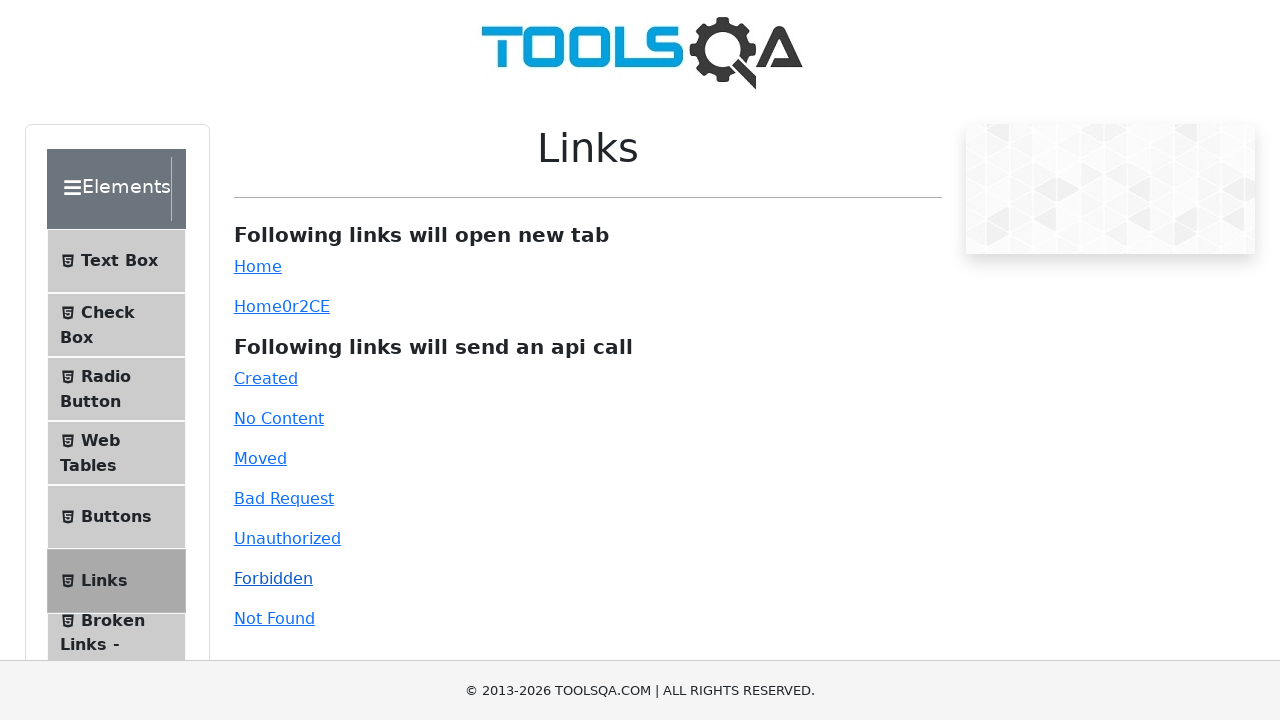

Scrolled to invalid-url element
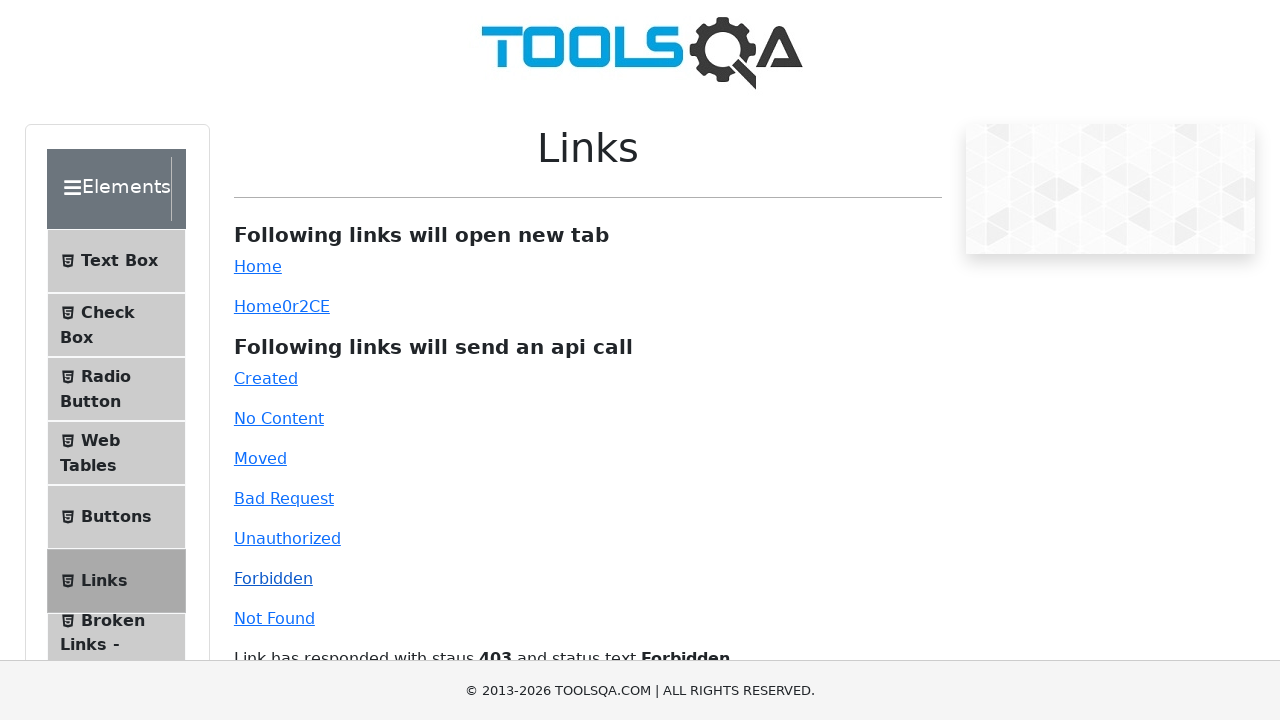

Response element appeared showing 403 Forbidden status
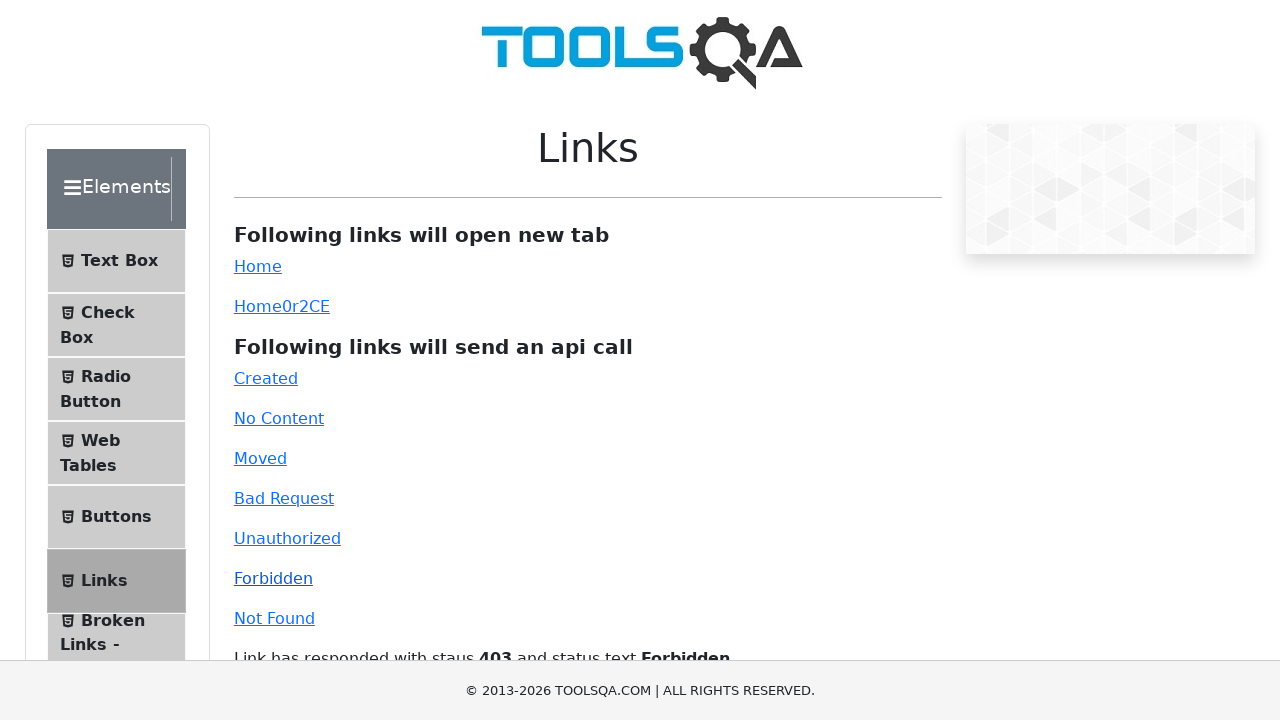

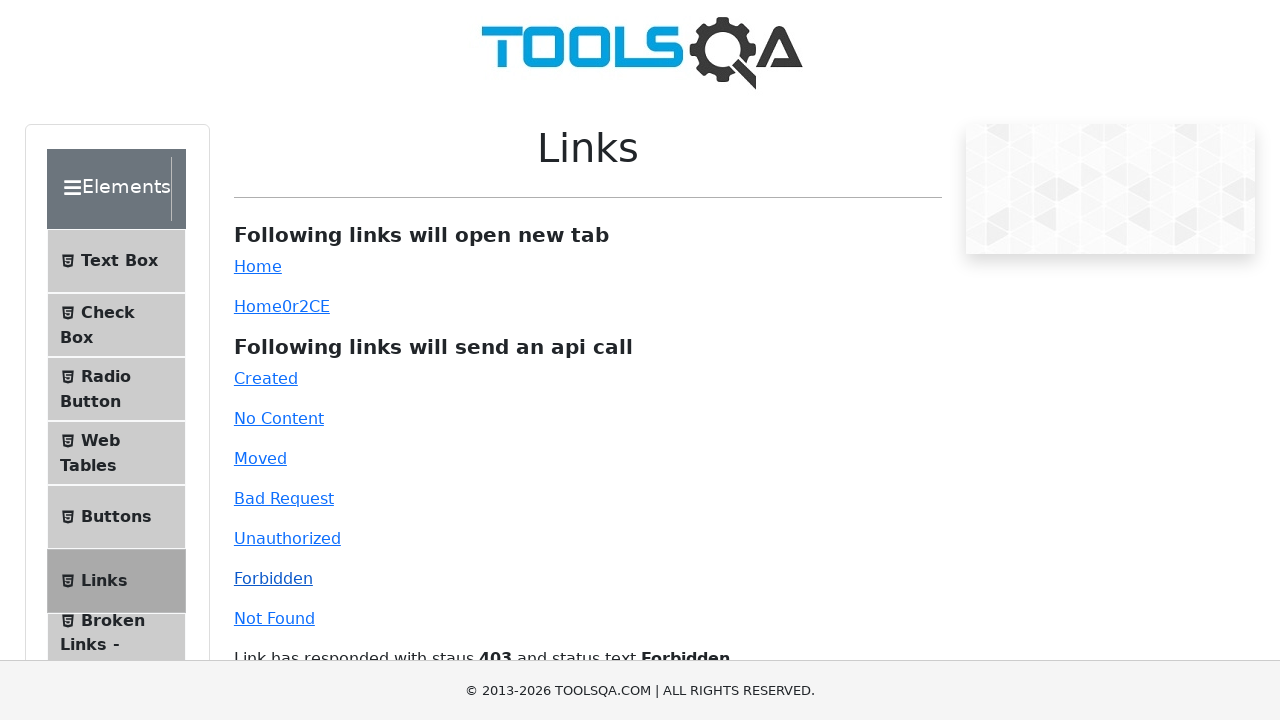